Waits for price to reach $100, books the item, then solves a mathematical challenge by calculating a formula and submitting the answer

Starting URL: http://suninjuly.github.io/explicit_wait2.html

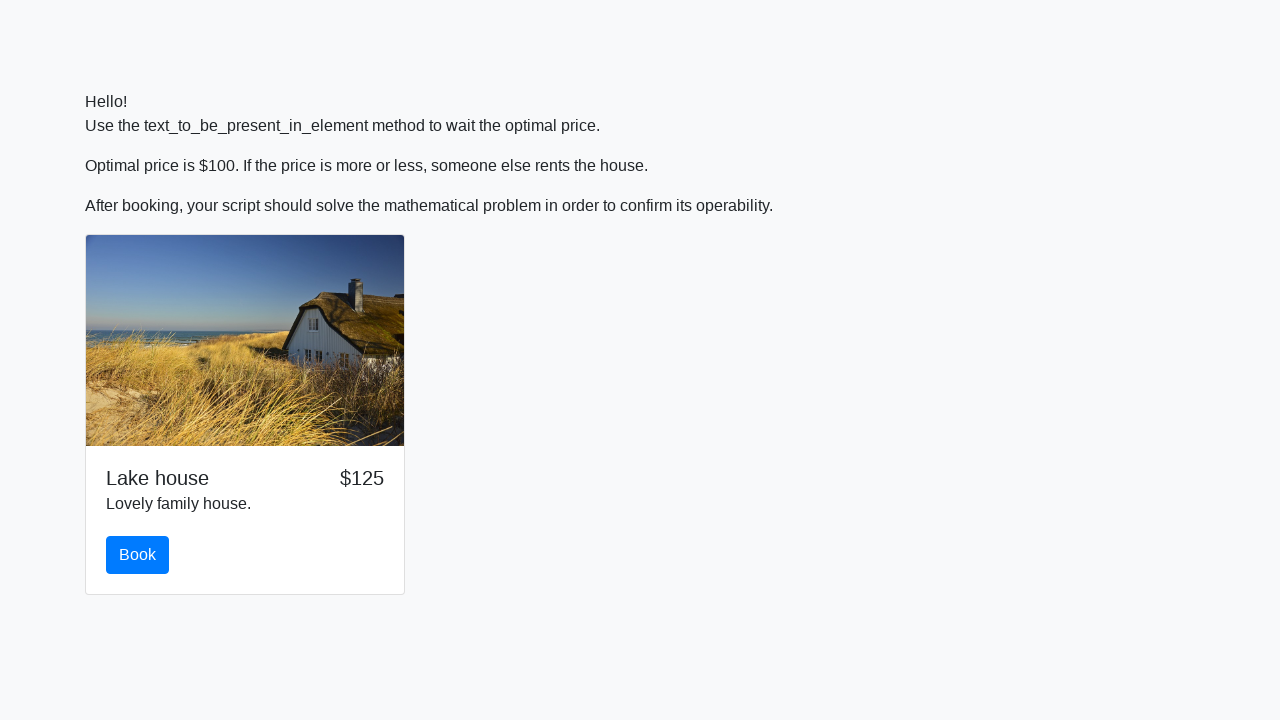

Waited for price to reach $100
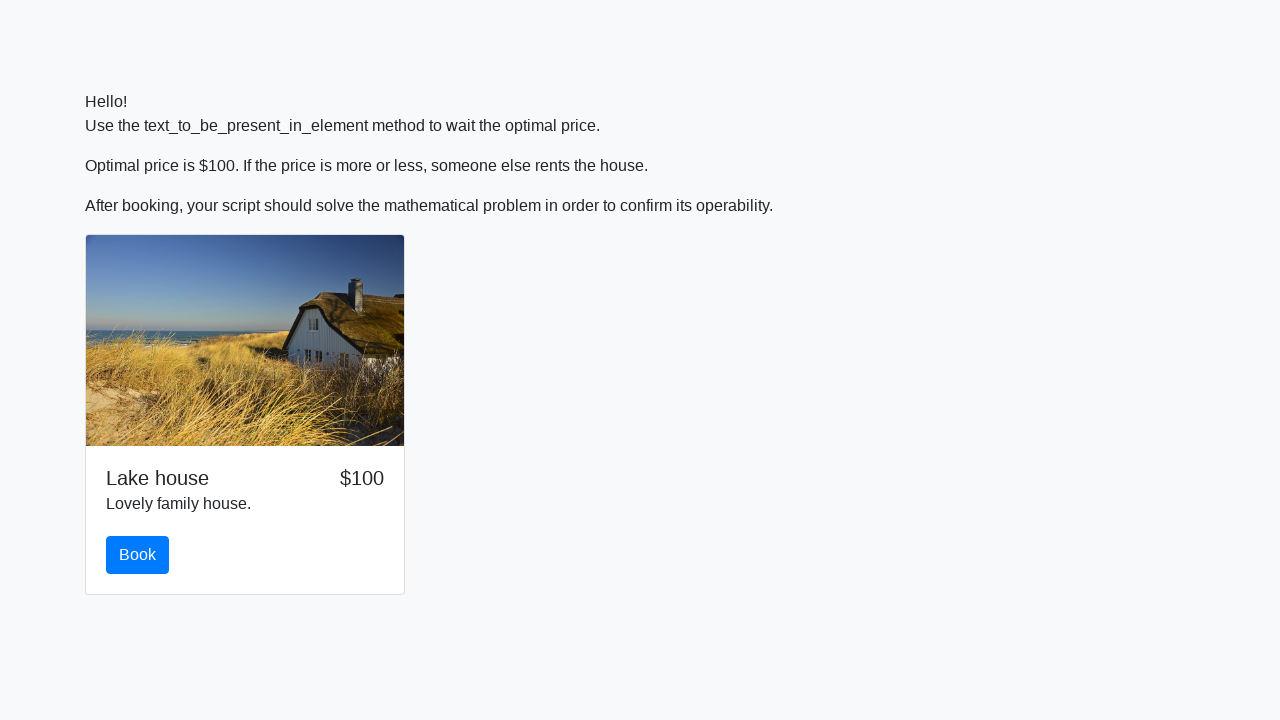

Clicked the book button at (138, 555) on #book
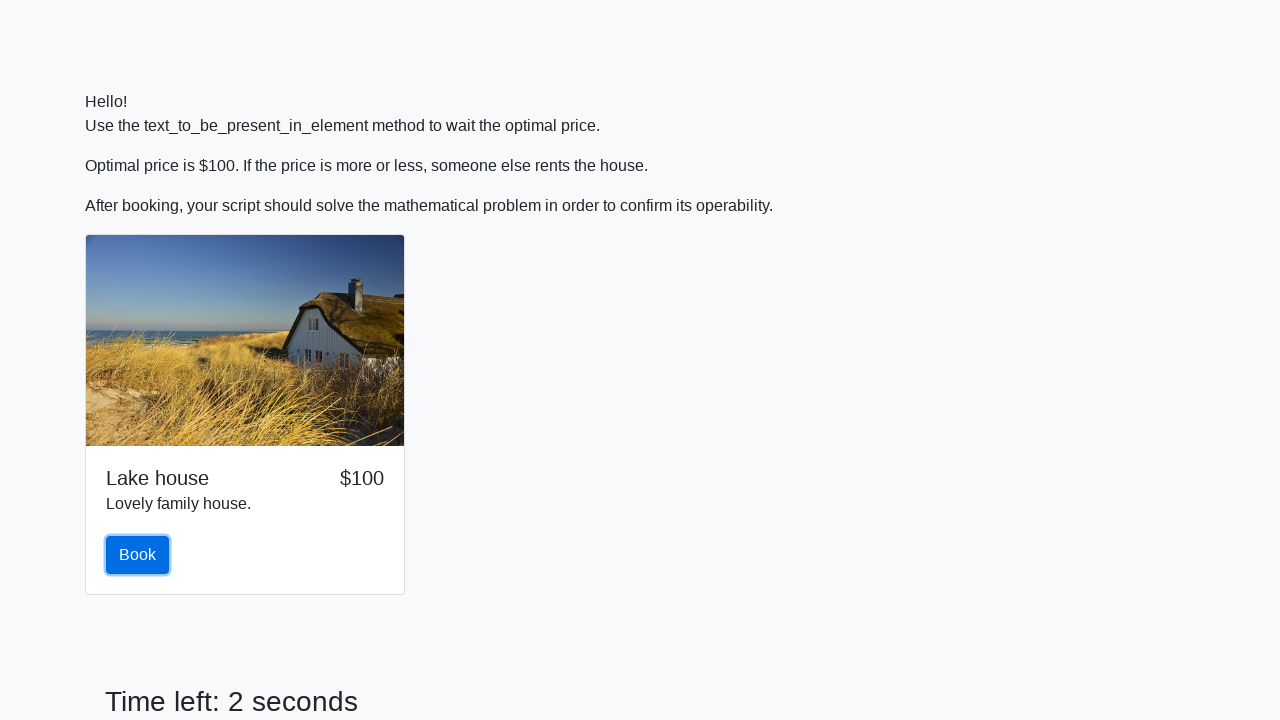

Retrieved input value for calculation: 975
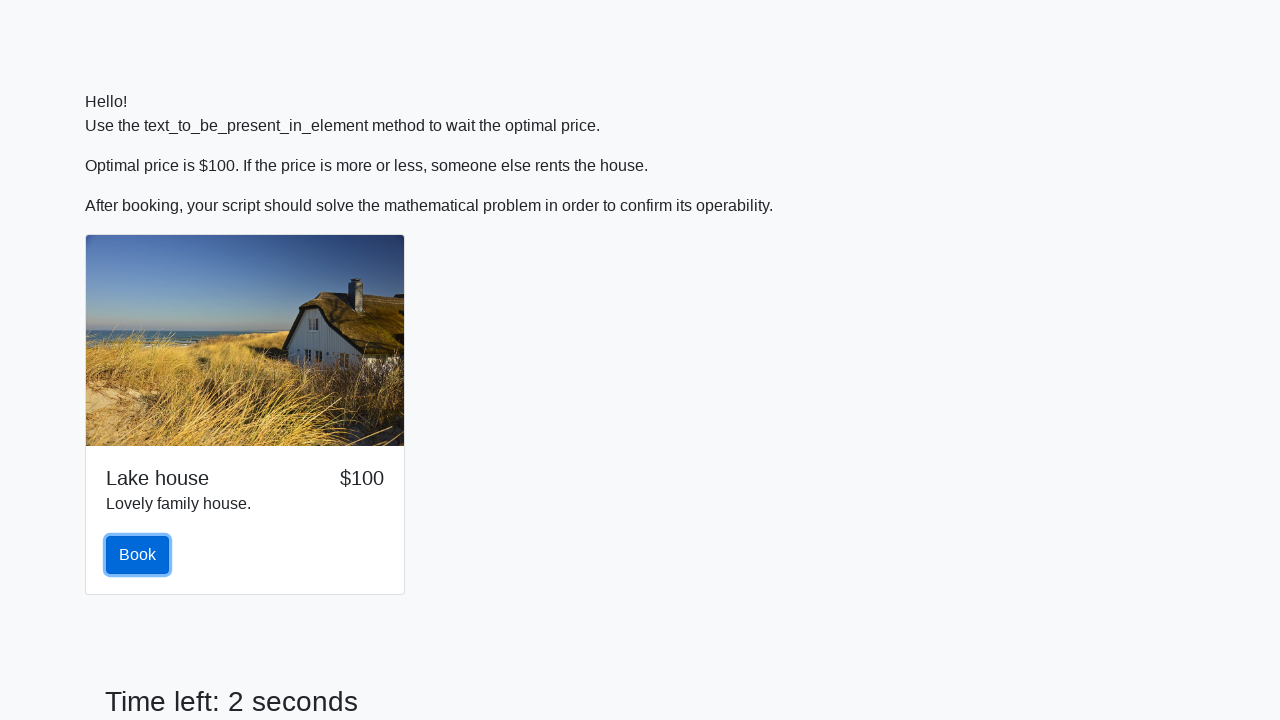

Calculated mathematical formula result: 2.372898734167308
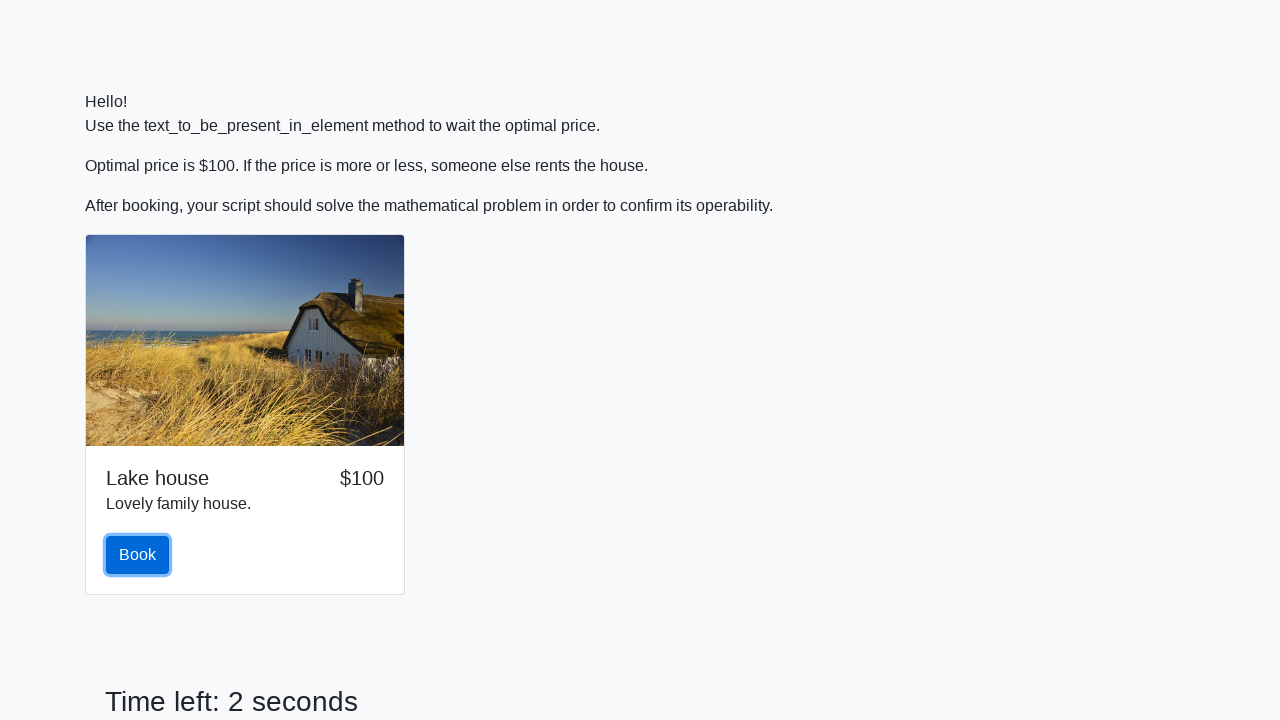

Filled answer field with calculated result: 2.372898734167308 on #answer
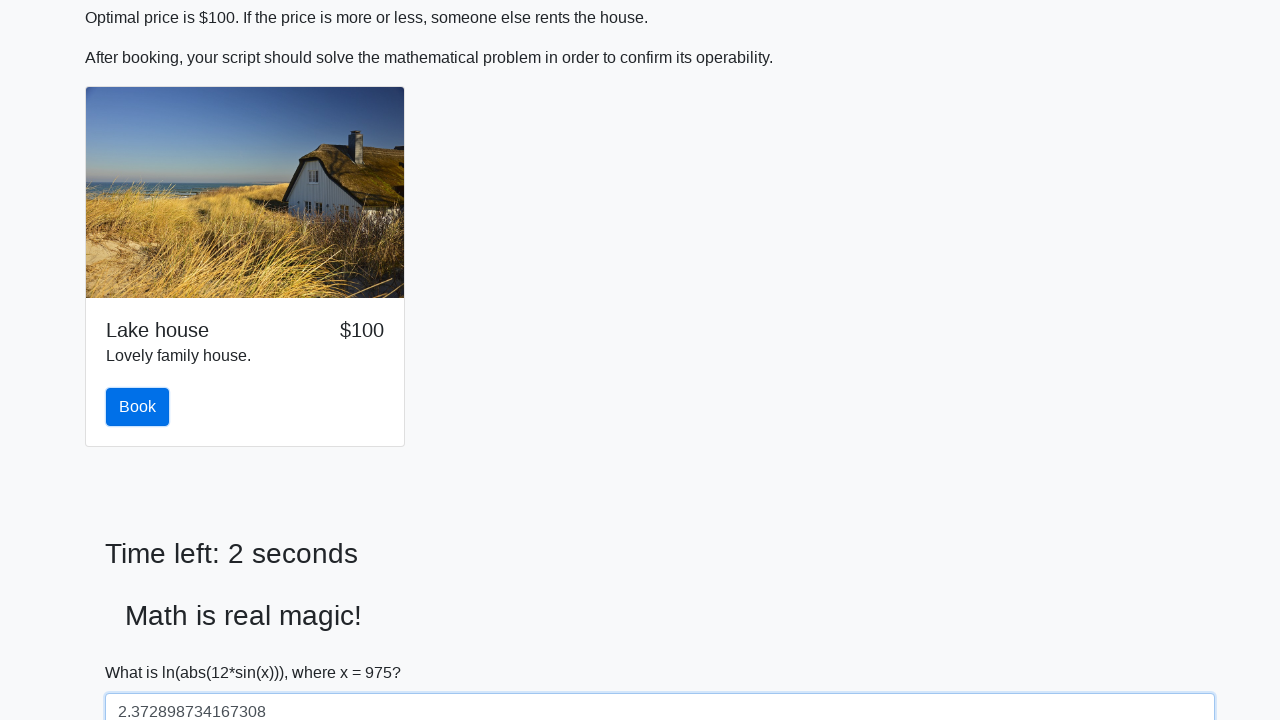

Submitted the mathematical challenge solution at (143, 651) on #solve
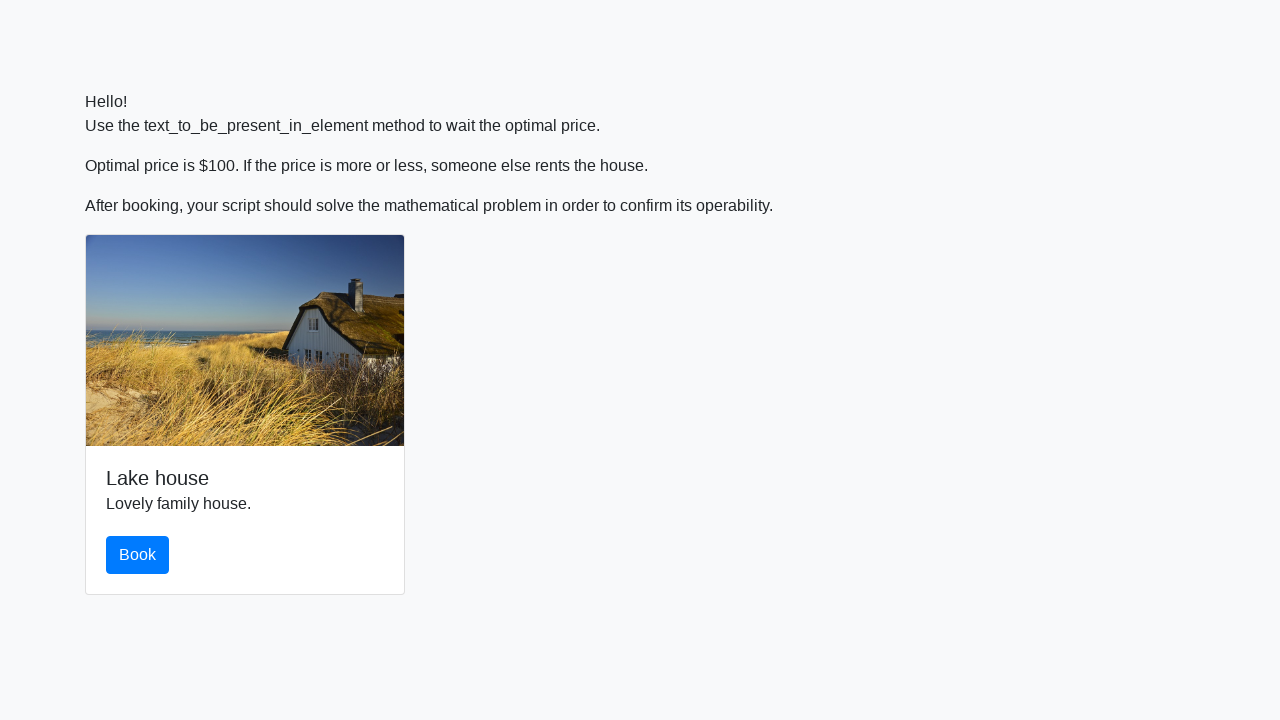

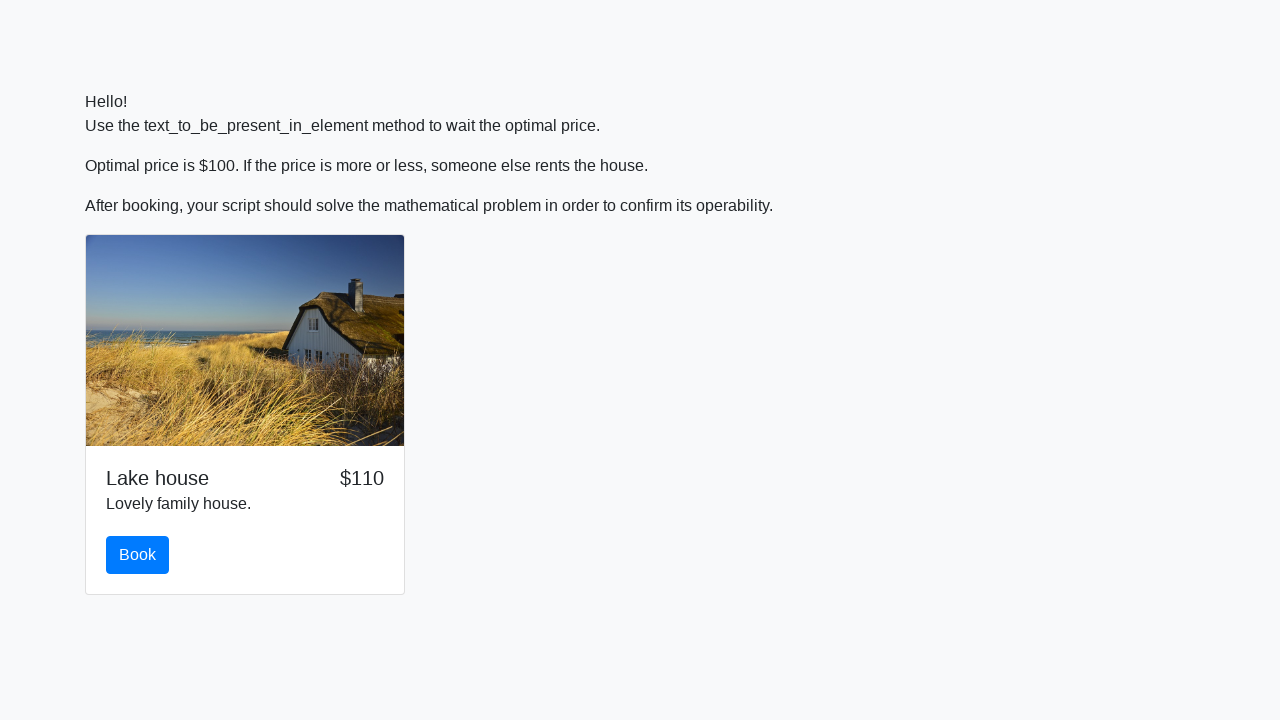